Tests that todo data persists after page reload by creating items, checking one, and reloading.

Starting URL: https://demo.playwright.dev/todomvc

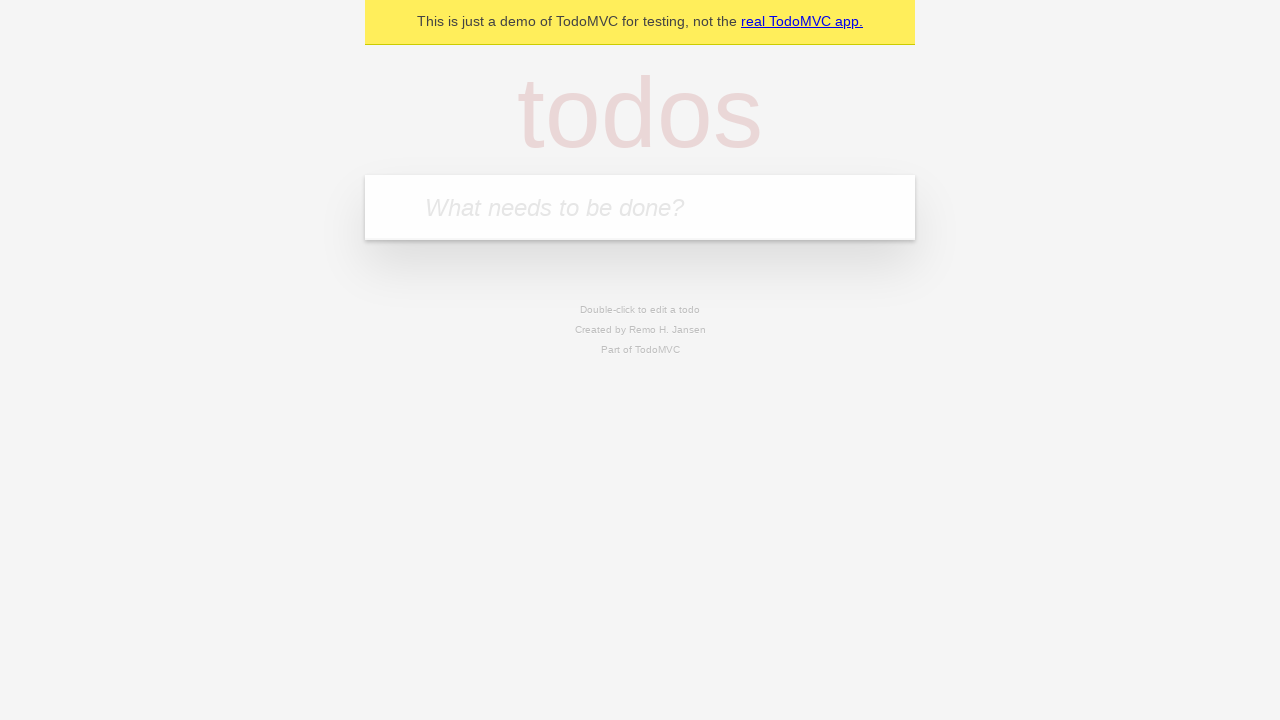

Filled todo input with 'buy some cheese' on internal:attr=[placeholder="What needs to be done?"i]
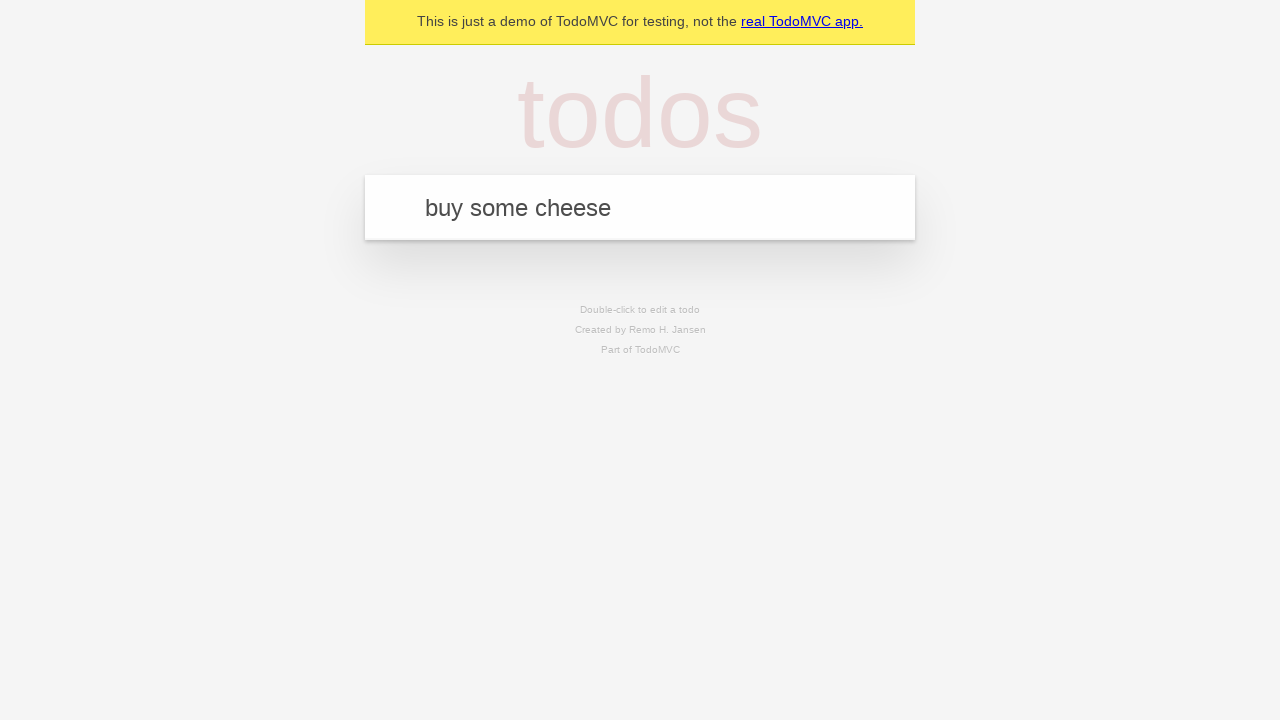

Pressed Enter to create first todo item on internal:attr=[placeholder="What needs to be done?"i]
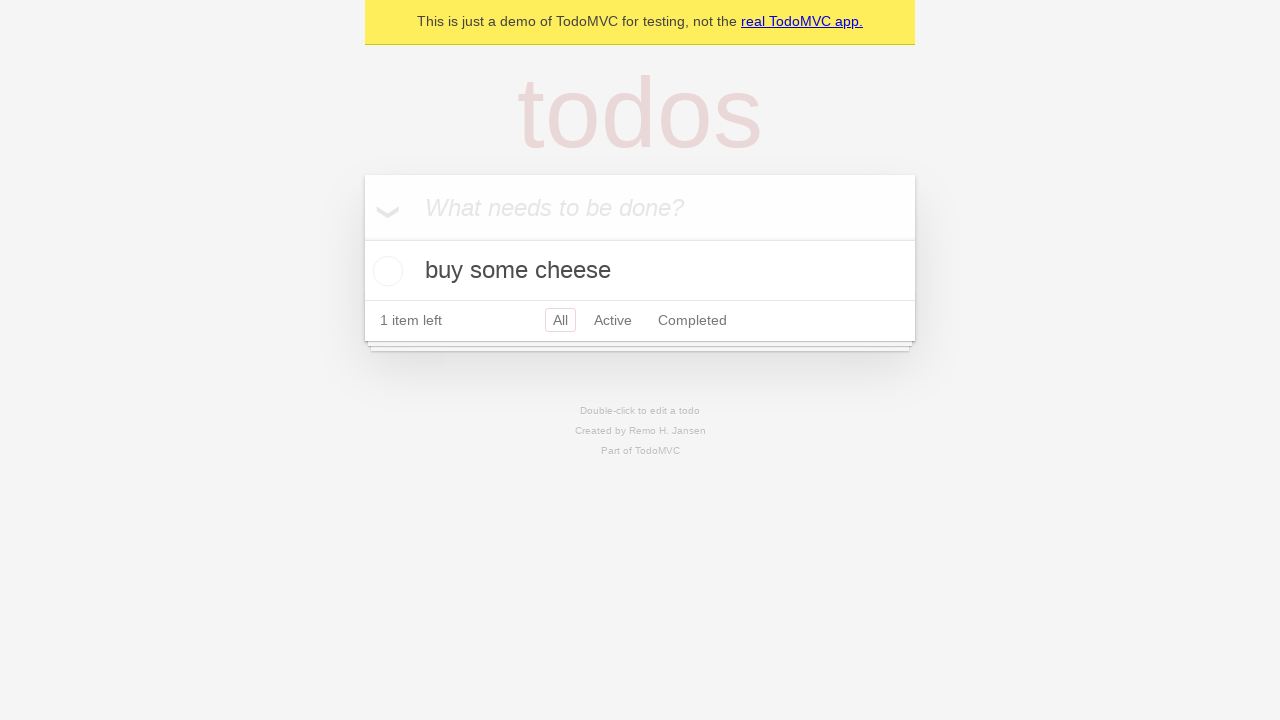

Filled todo input with 'feed the cat' on internal:attr=[placeholder="What needs to be done?"i]
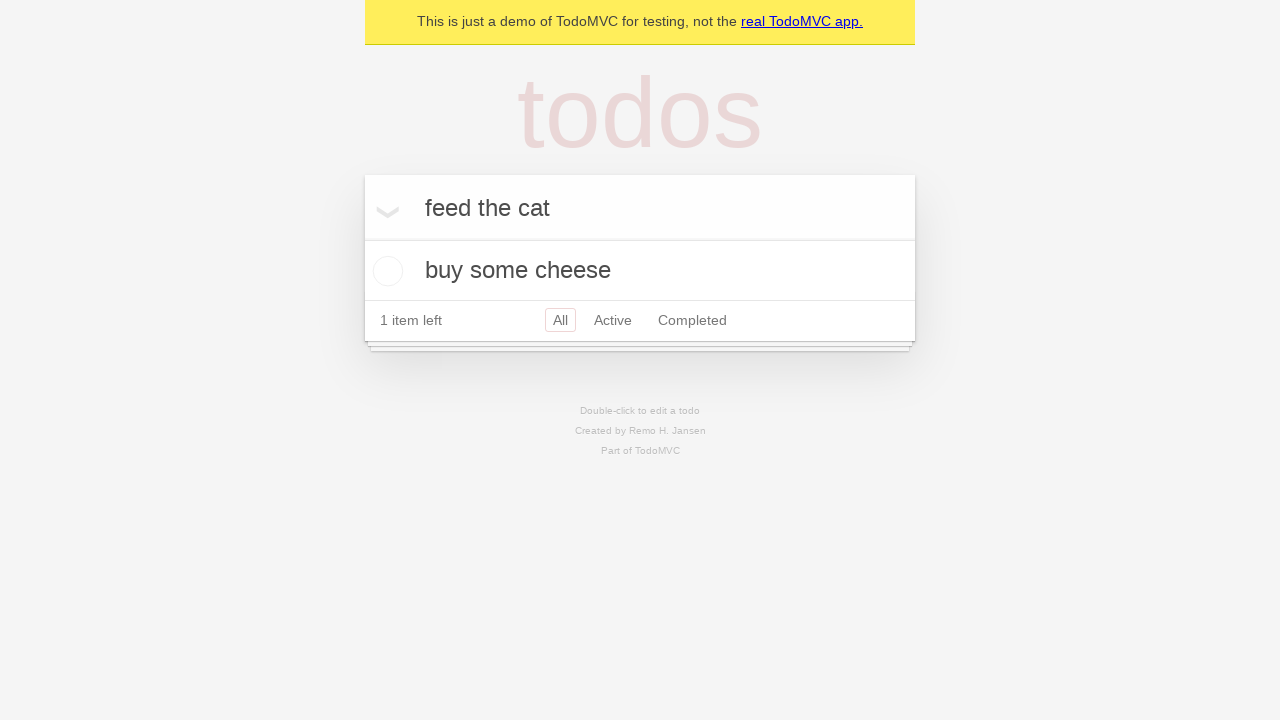

Pressed Enter to create second todo item on internal:attr=[placeholder="What needs to be done?"i]
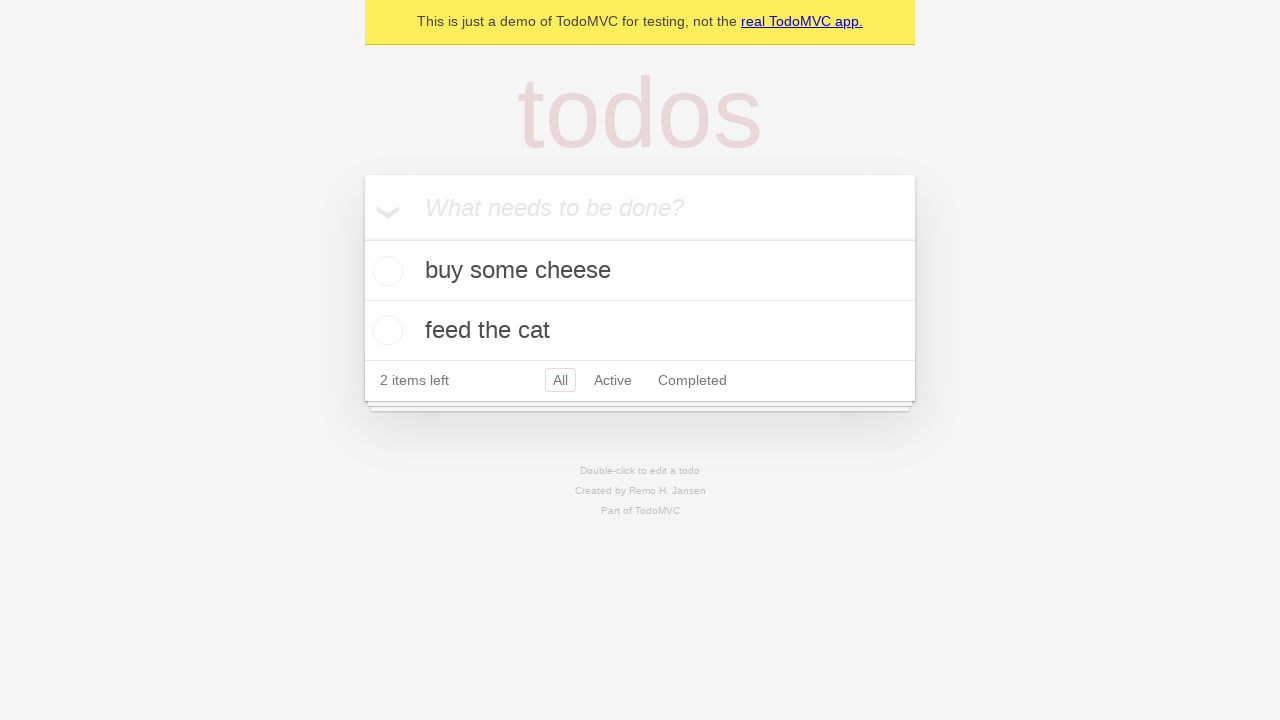

Checked the first todo item checkbox at (385, 271) on internal:testid=[data-testid="todo-item"s] >> nth=0 >> internal:role=checkbox
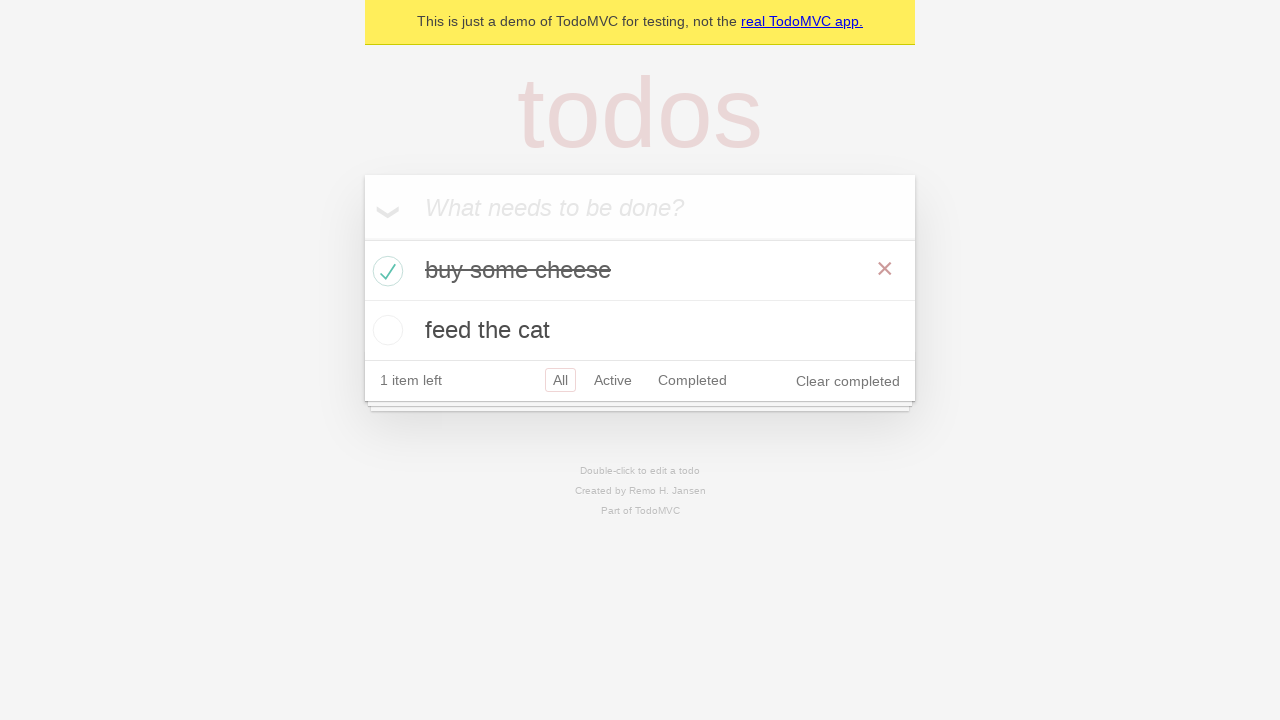

Reloaded the page to test data persistence
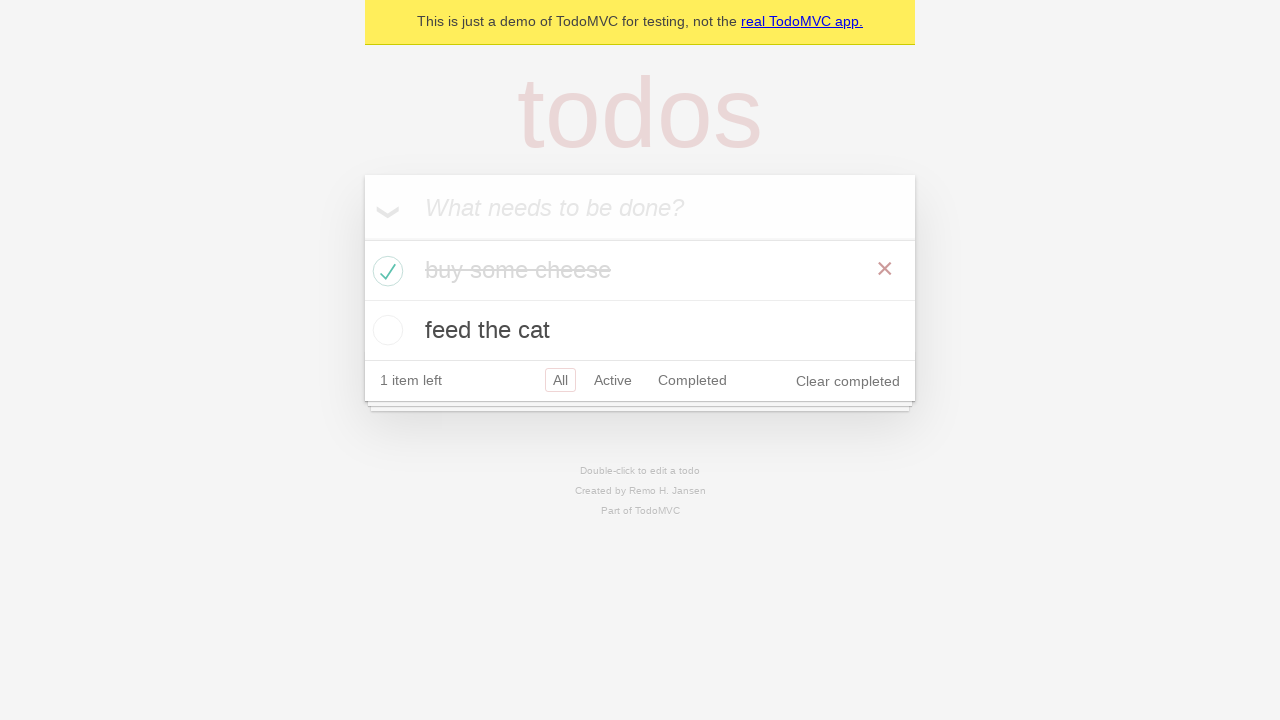

Waited for todo items to load after page reload
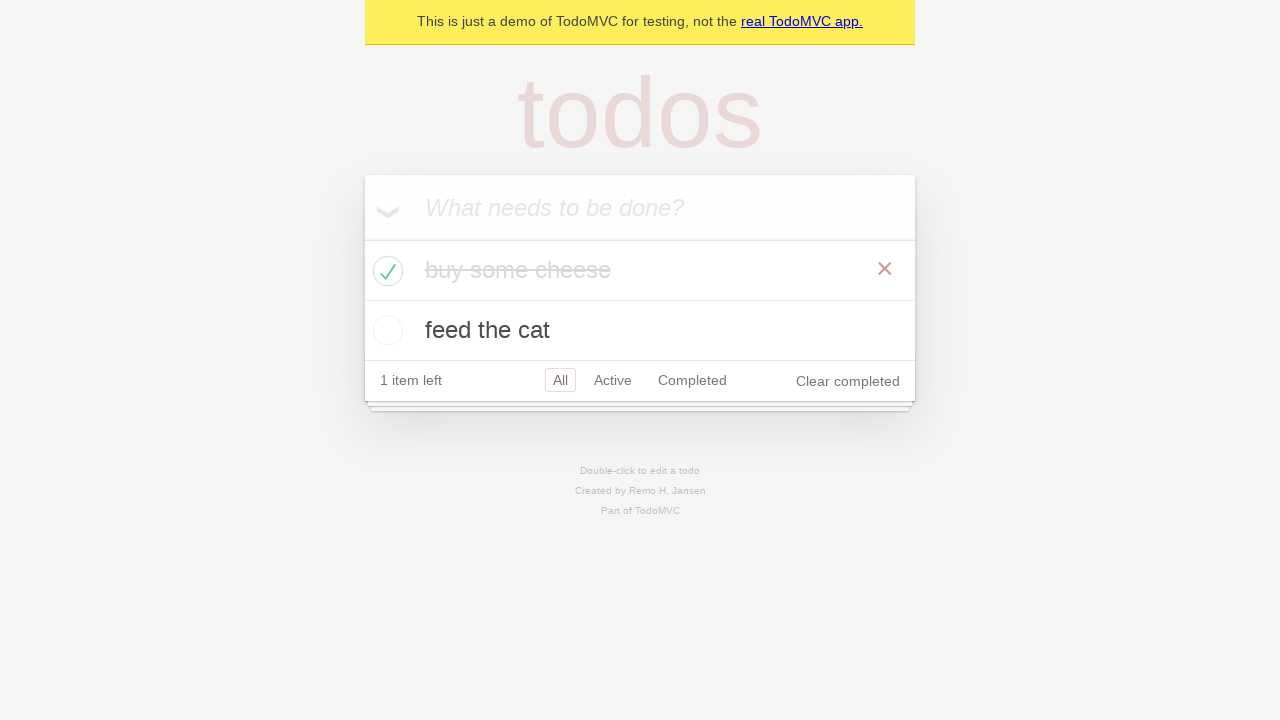

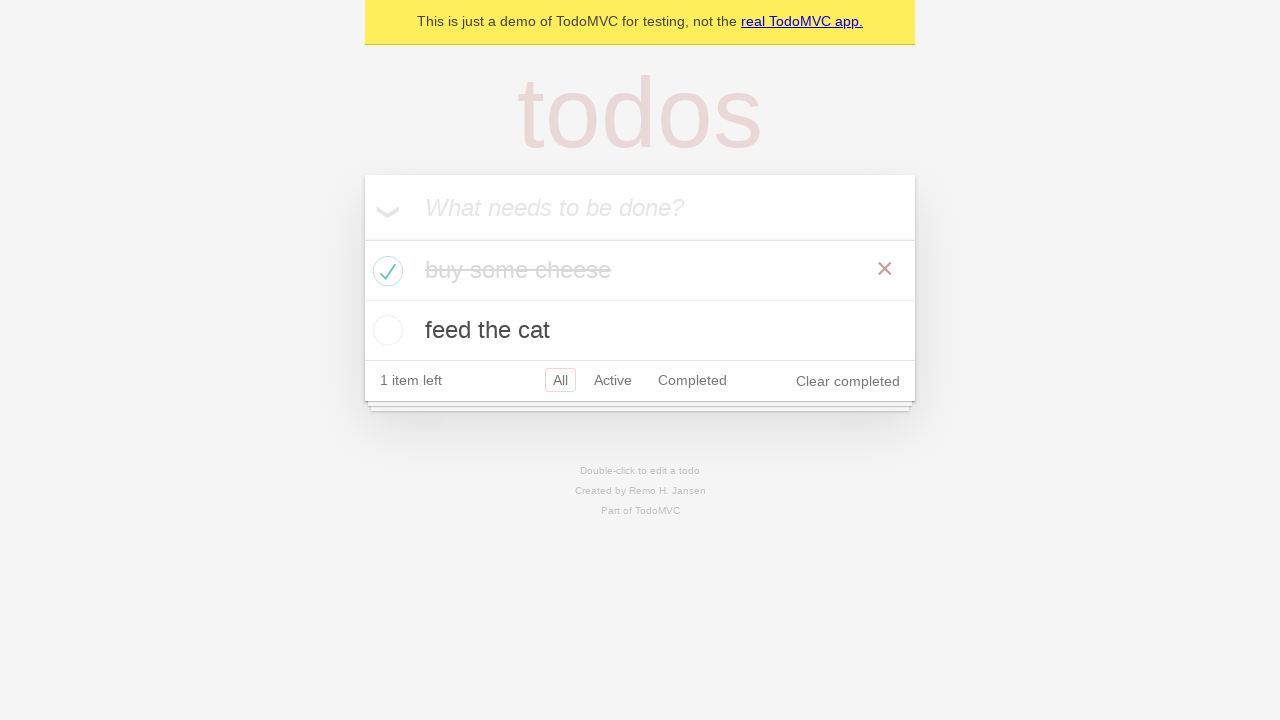